Navigates through multiple movie detail pages on a movie information website, verifying that key elements like title, rating, description, and cover image are displayed on each page.

Starting URL: https://spa1.scrape.center/detail/1

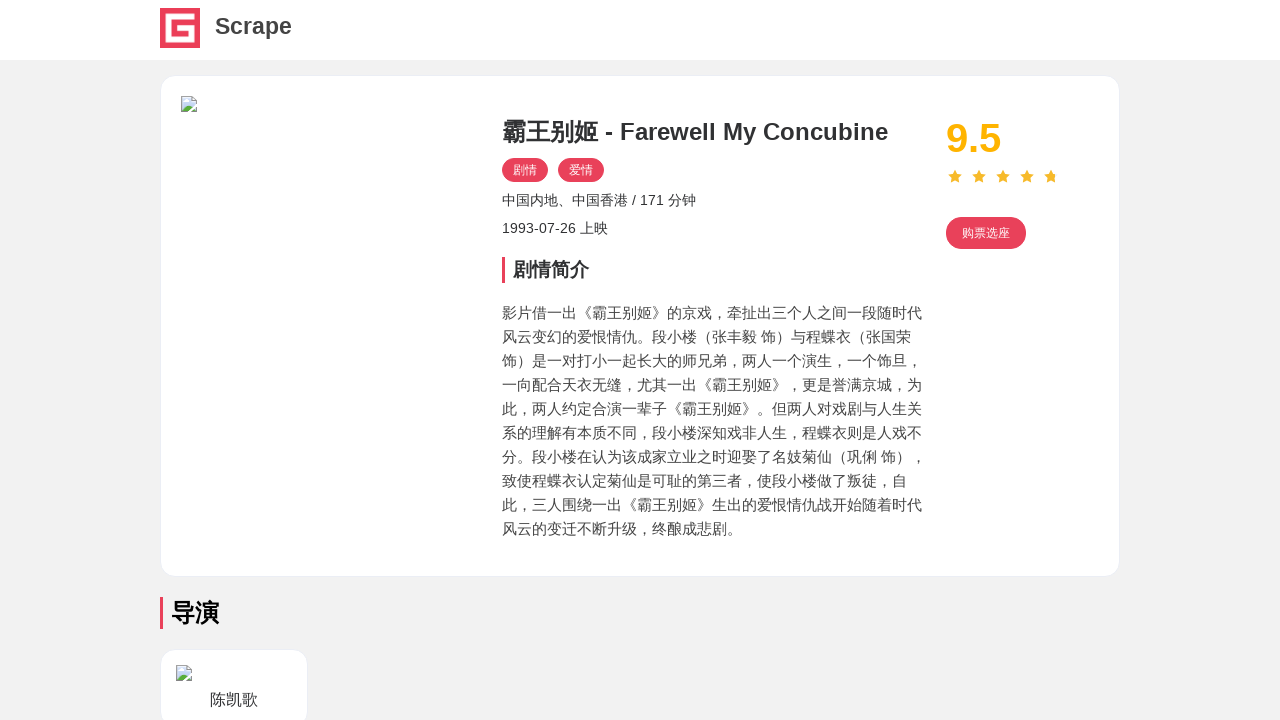

Waited for detail container to load on initial movie page
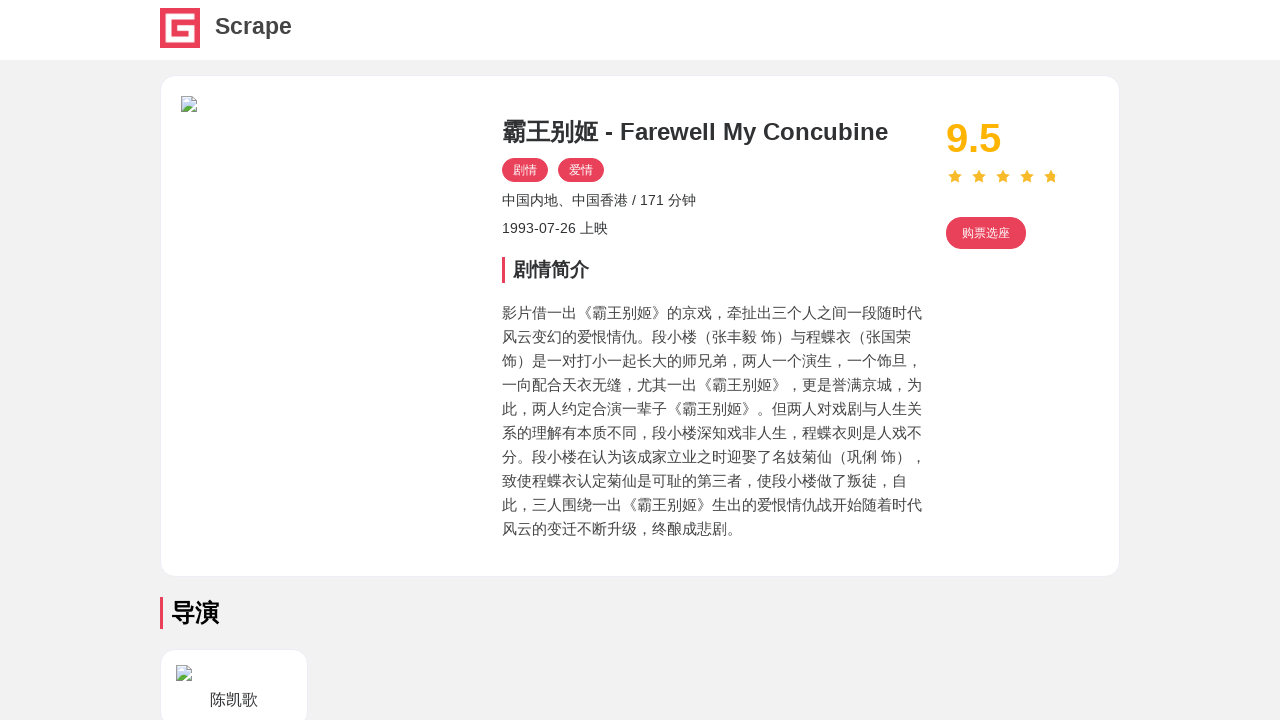

Movie title element is visible on the page
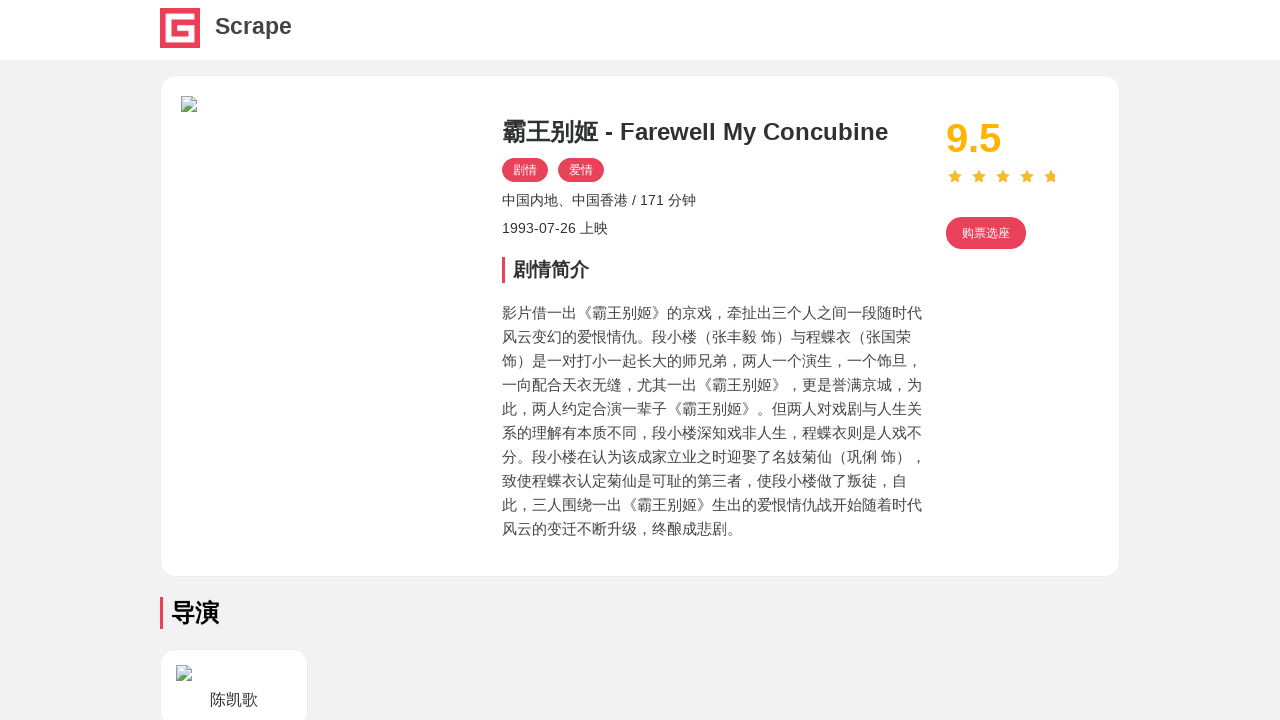

Movie rating element is visible on the page
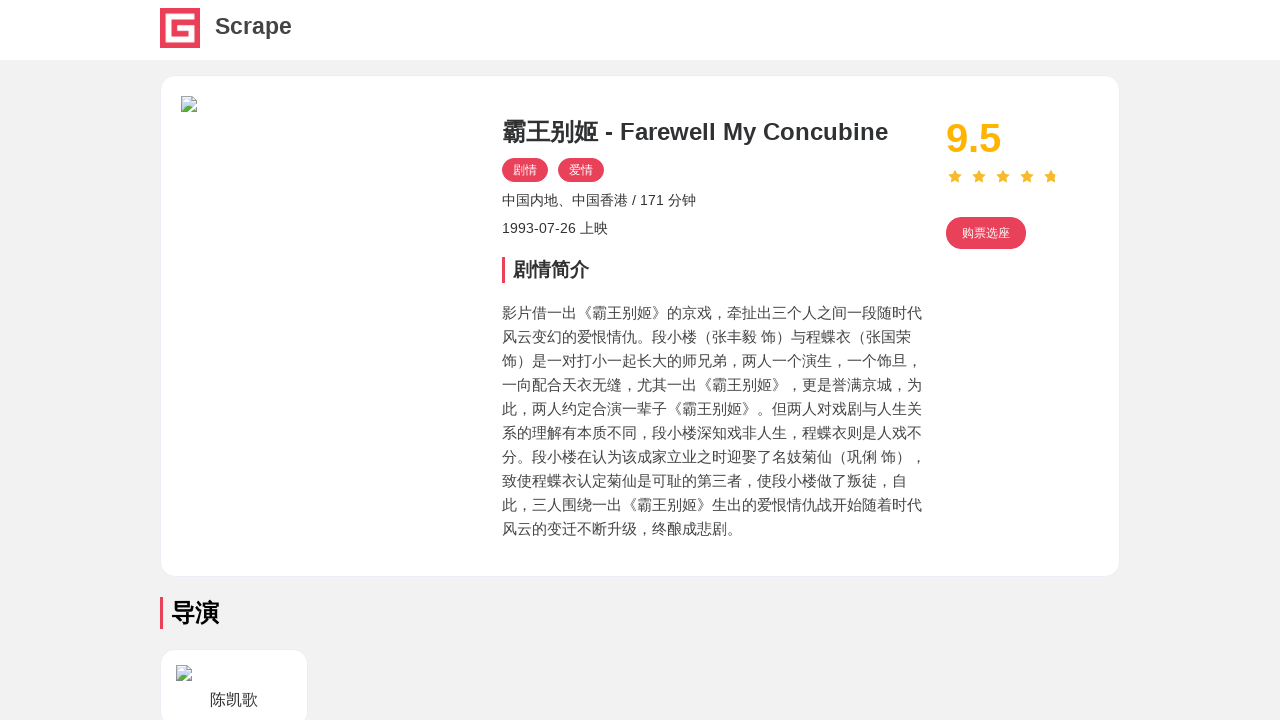

Movie cover image is visible on the page
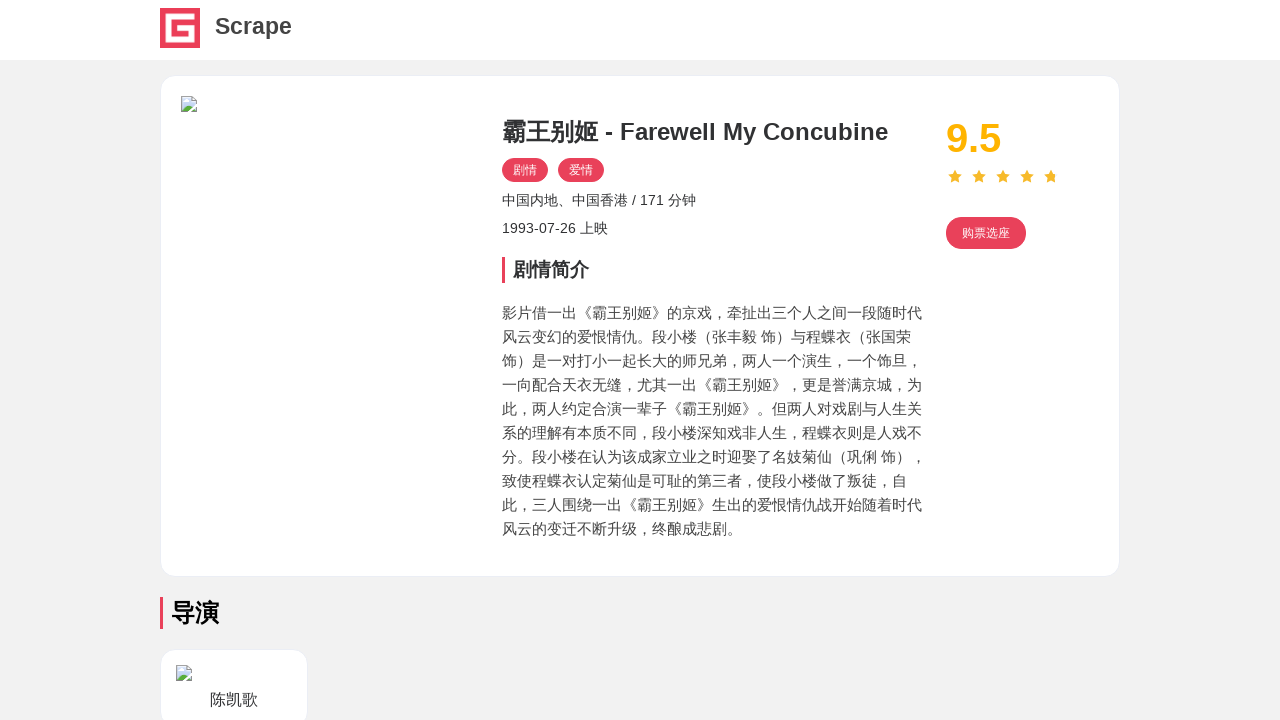

Navigated to movie detail page 2
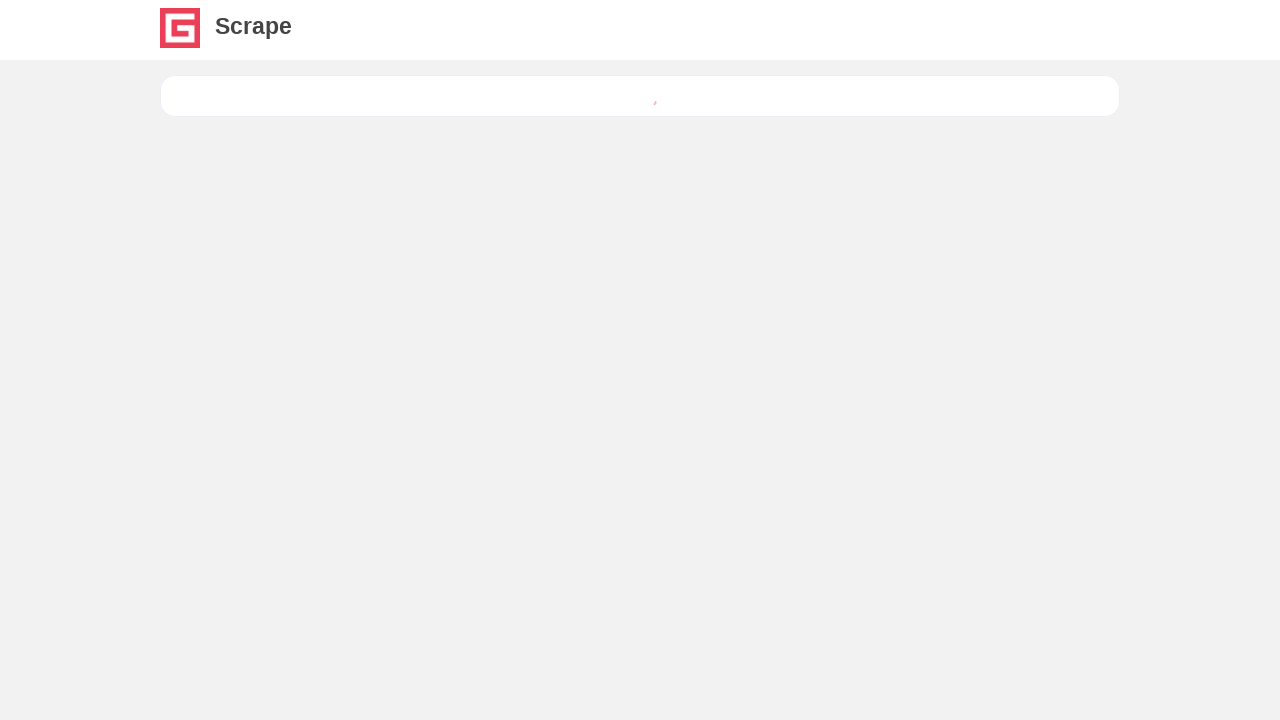

Detail container loaded on movie page 2
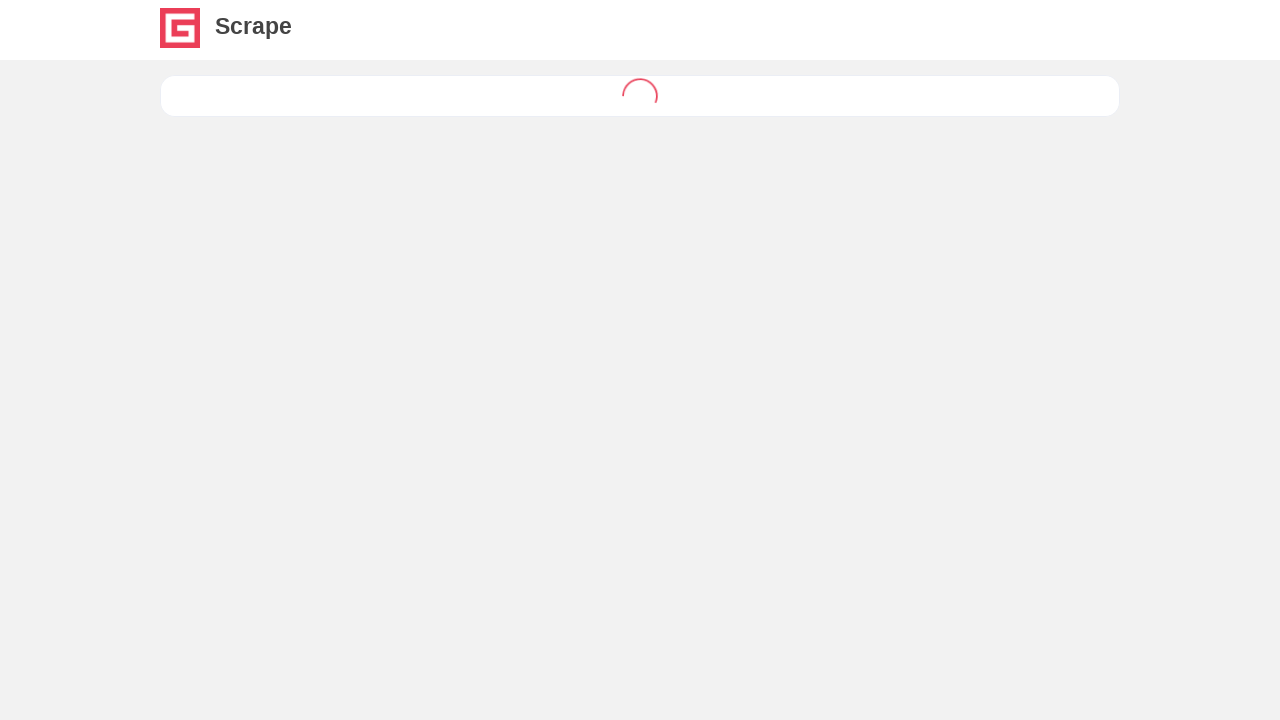

Movie title is visible on page 2
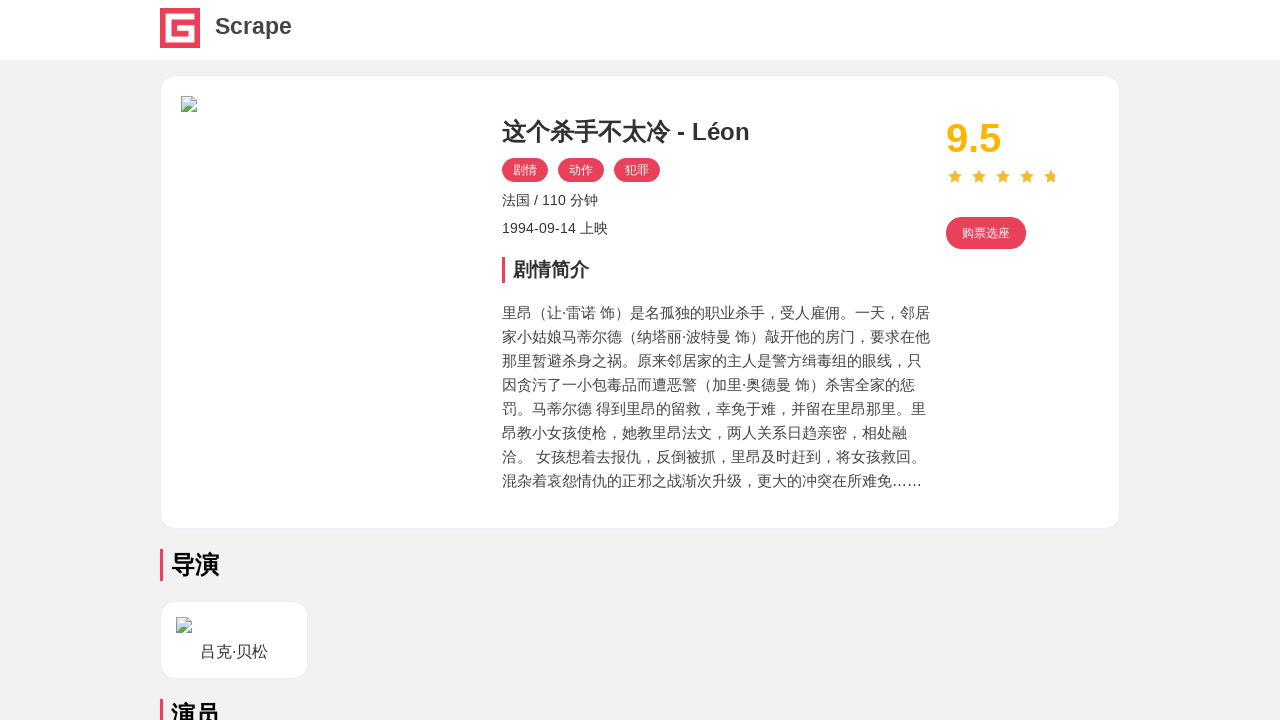

Navigated to movie detail page 3
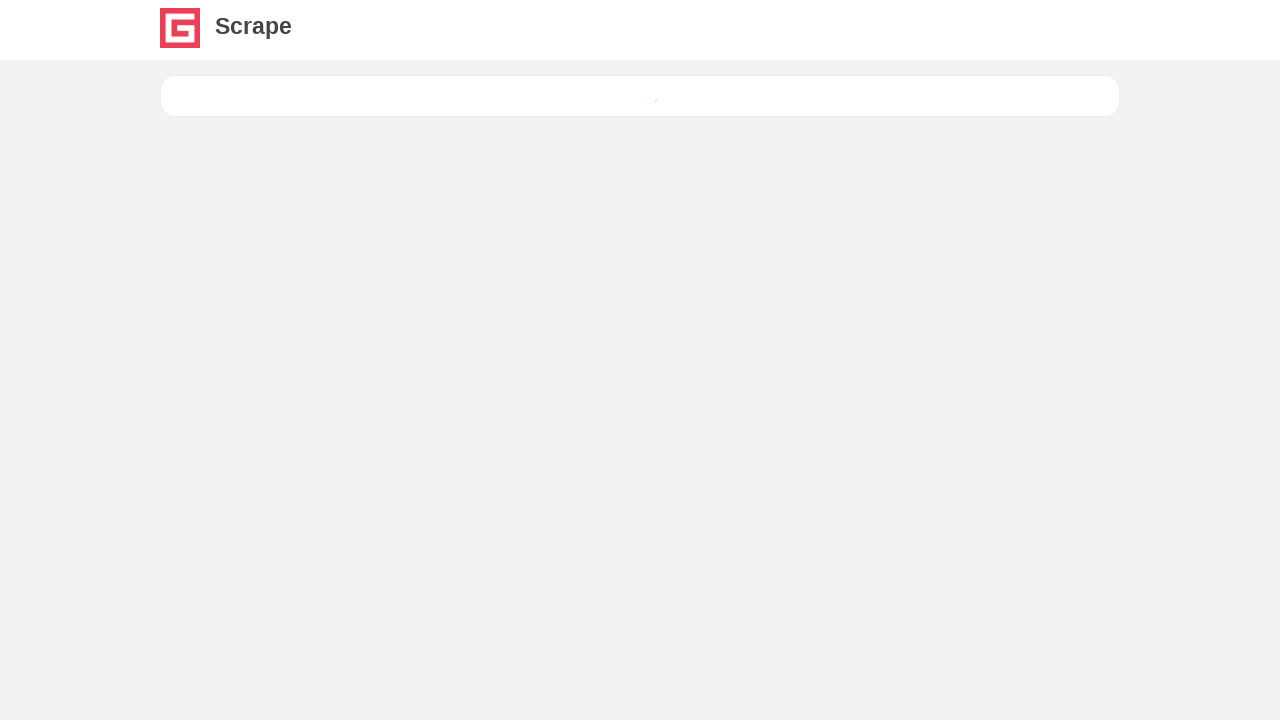

Detail container loaded on movie page 3
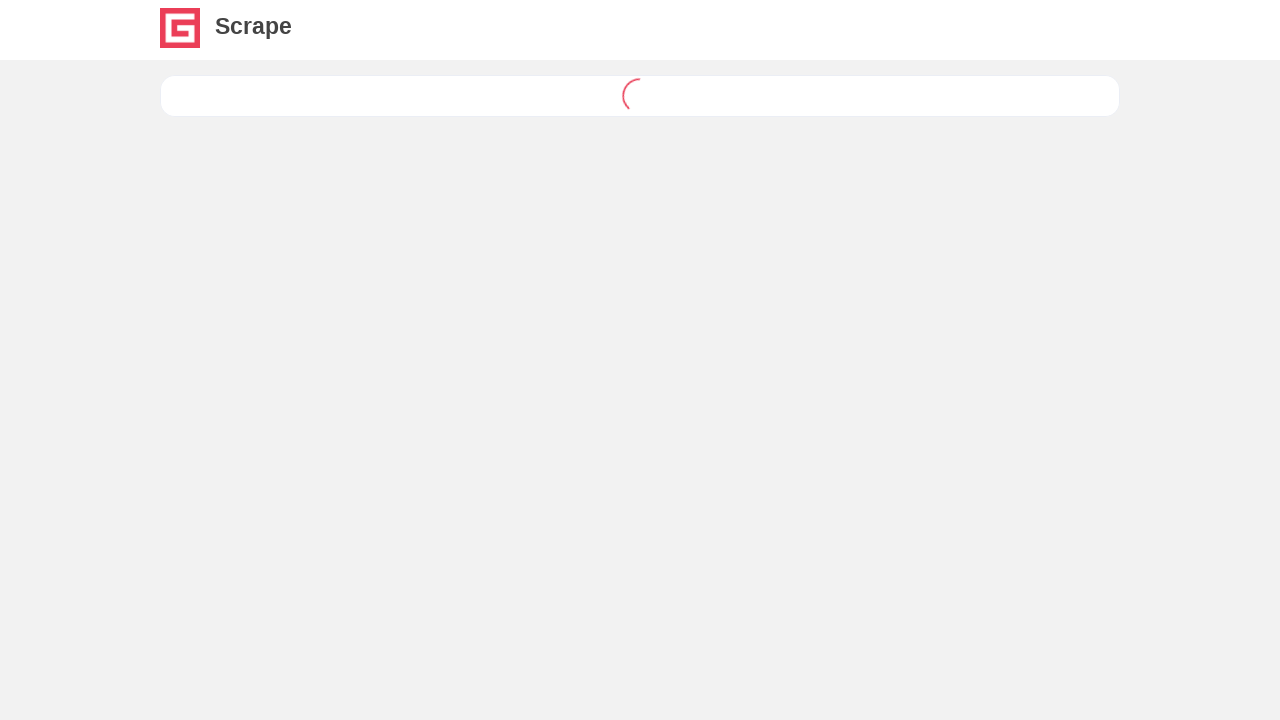

Movie title is visible on page 3
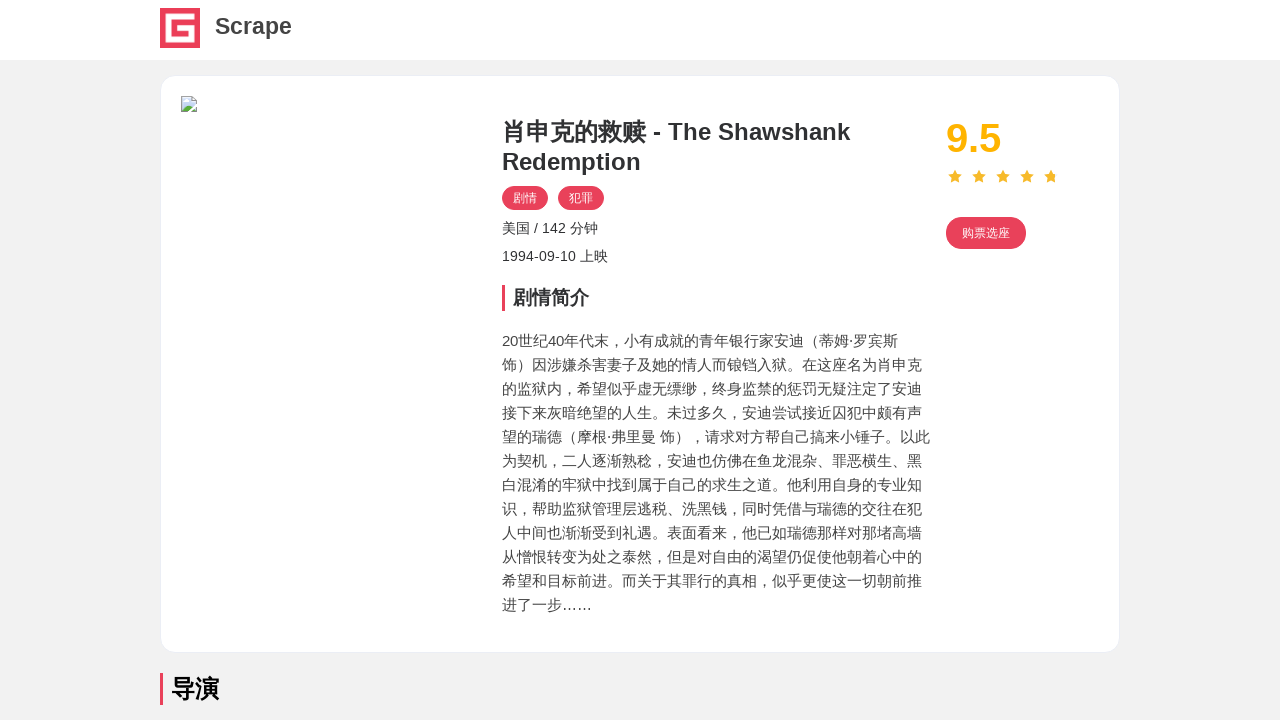

Navigated to movie detail page 4
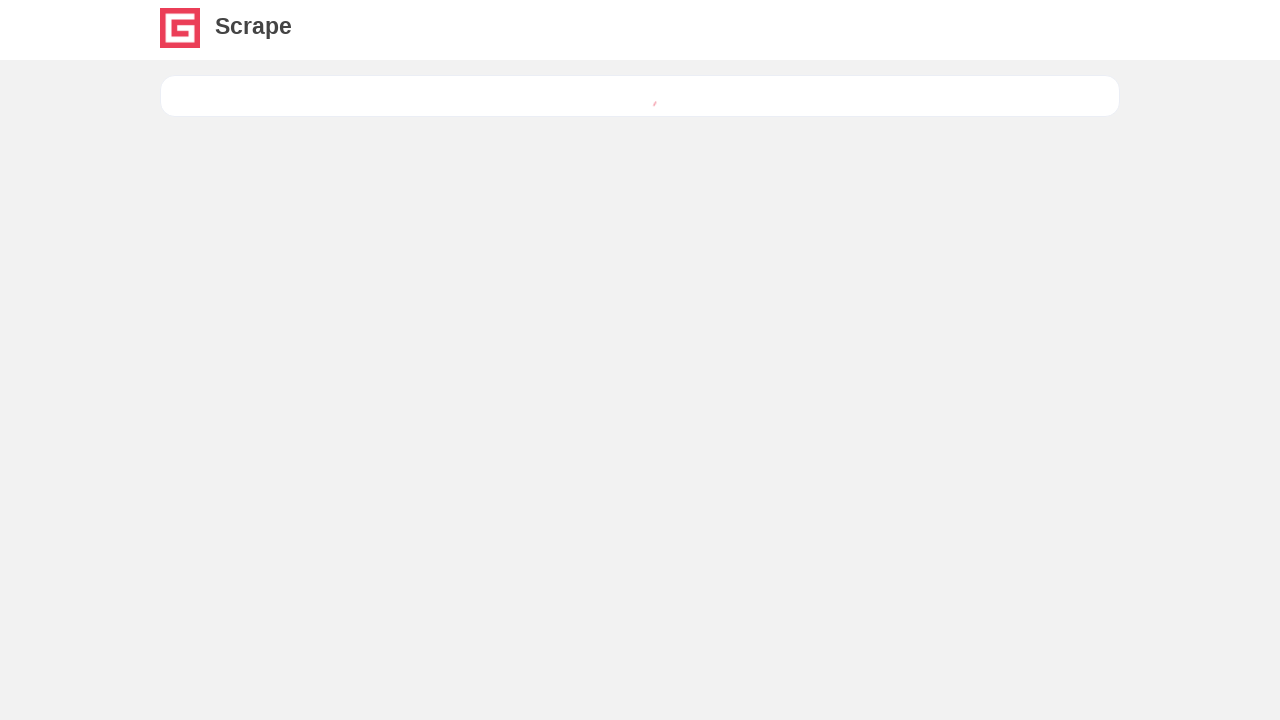

Detail container loaded on movie page 4
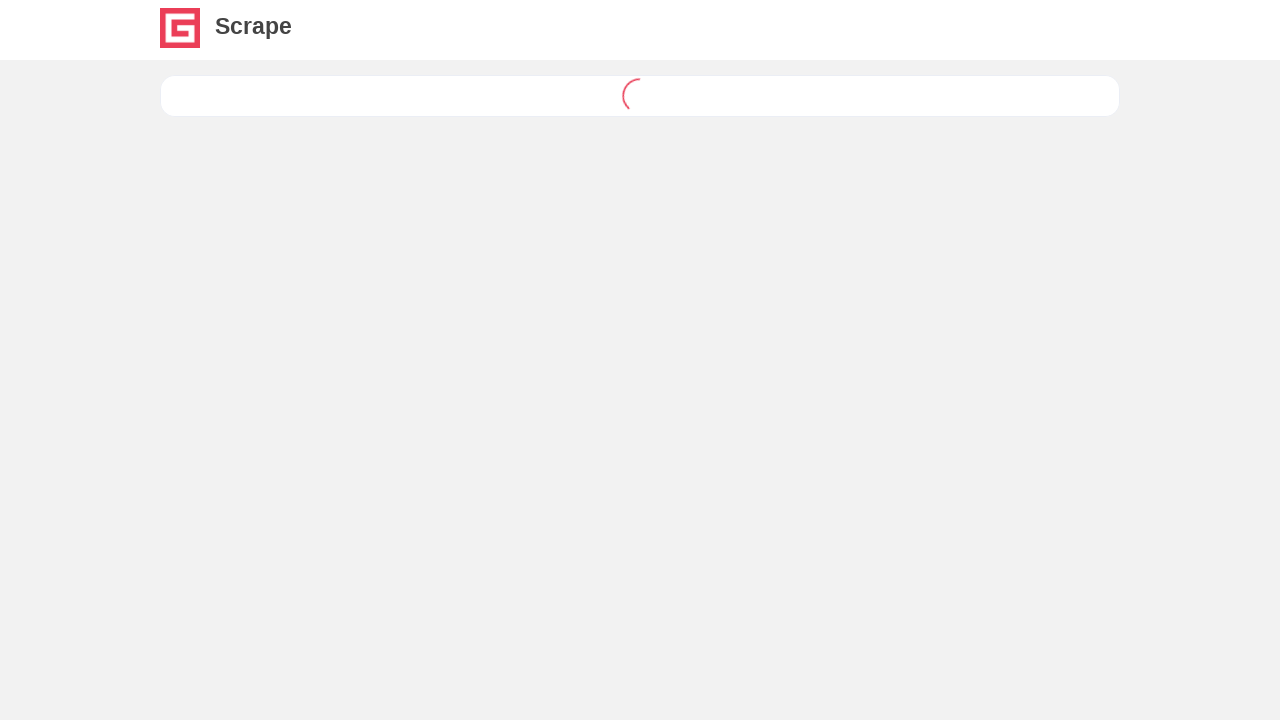

Movie title is visible on page 4
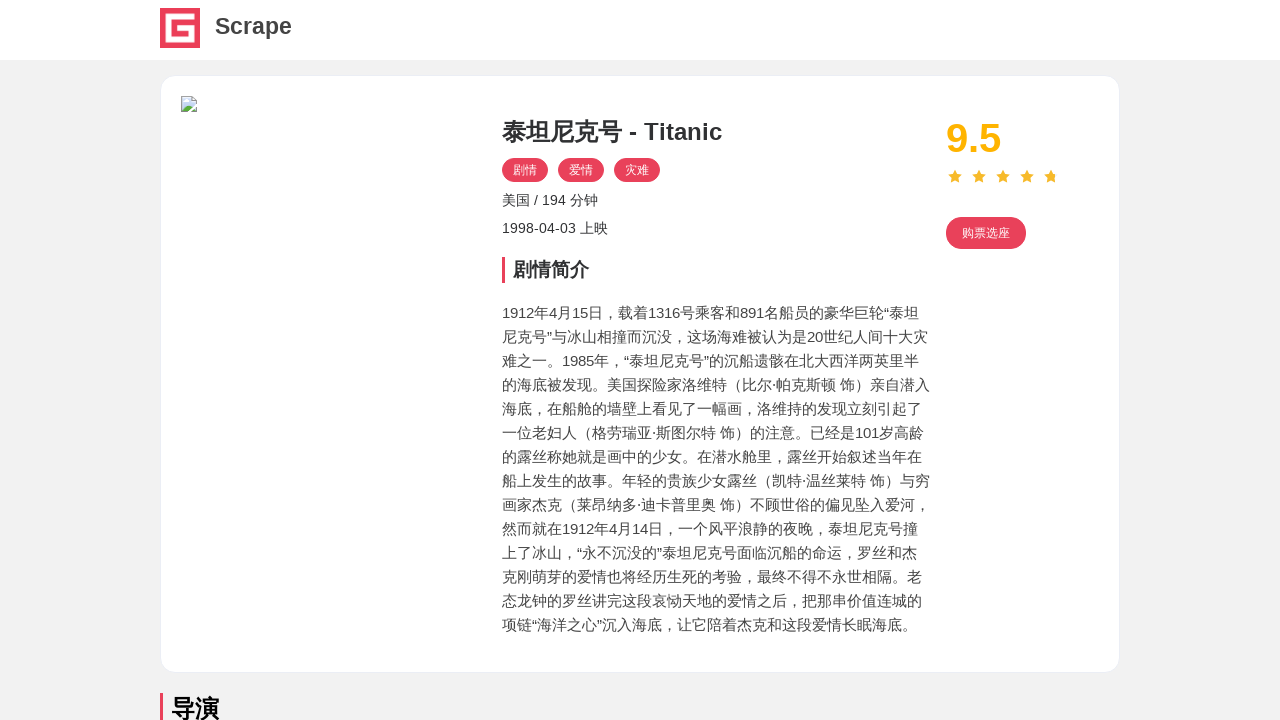

Navigated to movie detail page 5
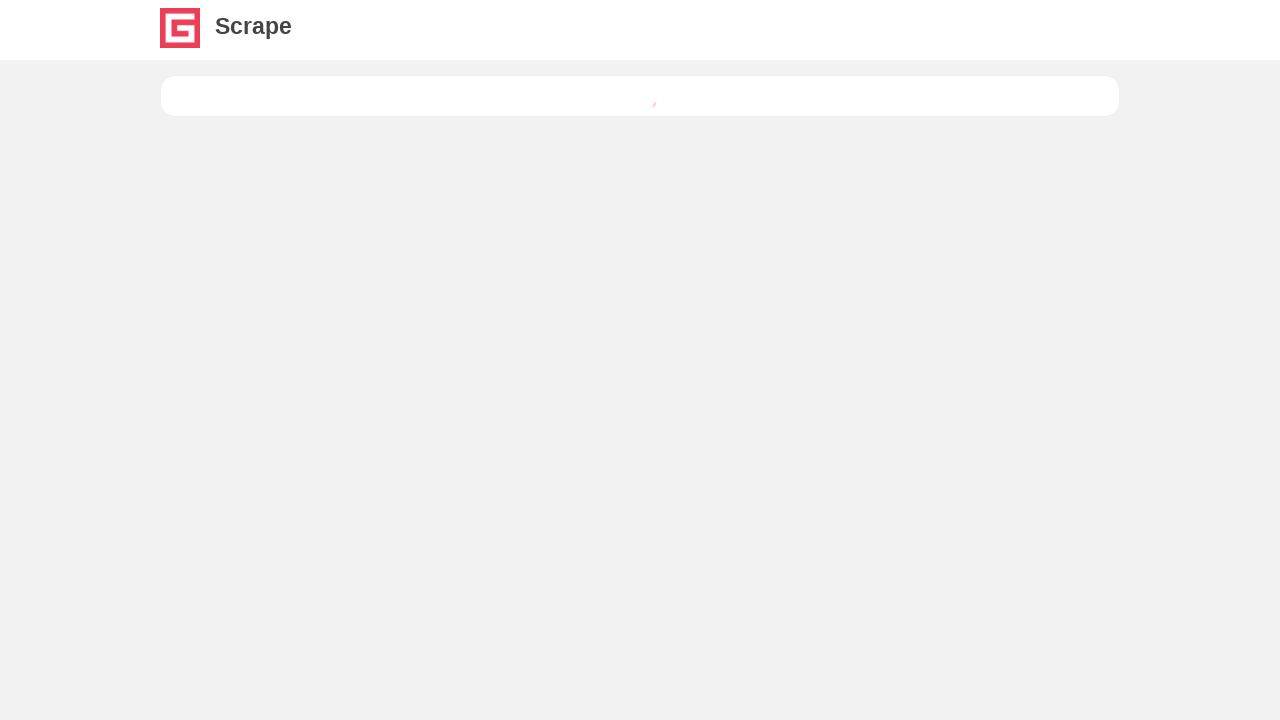

Detail container loaded on movie page 5
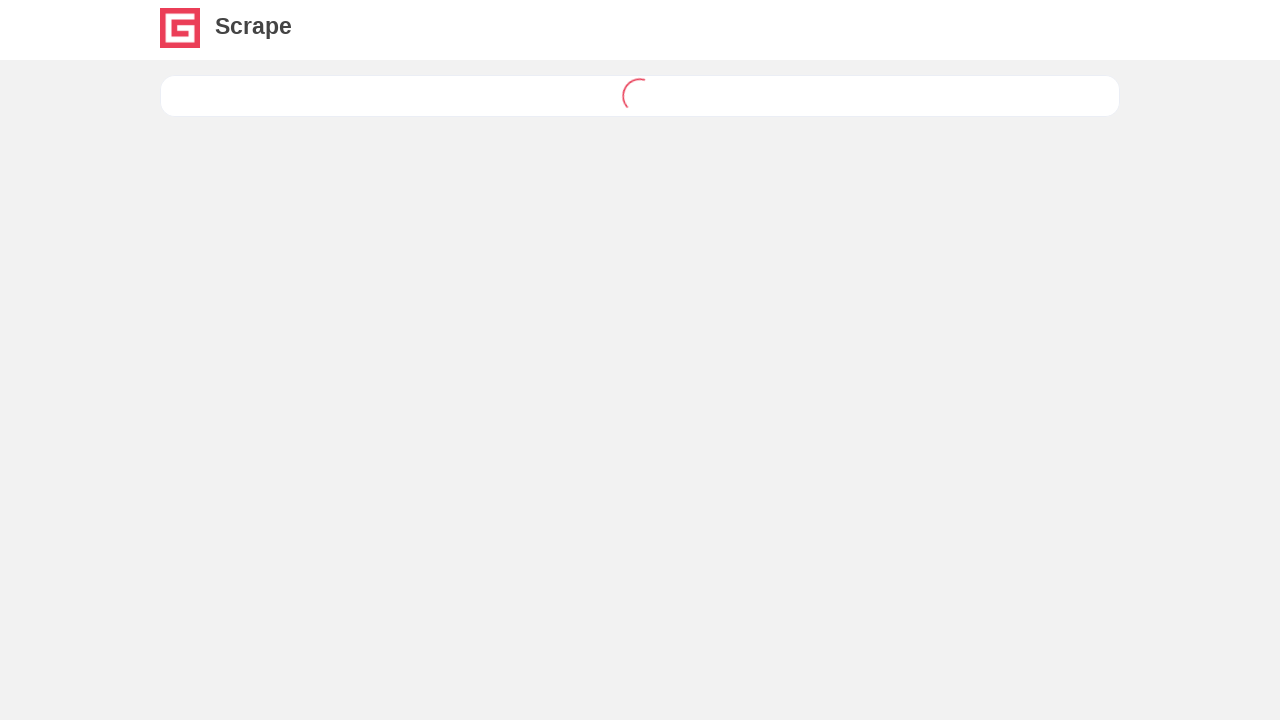

Movie title is visible on page 5
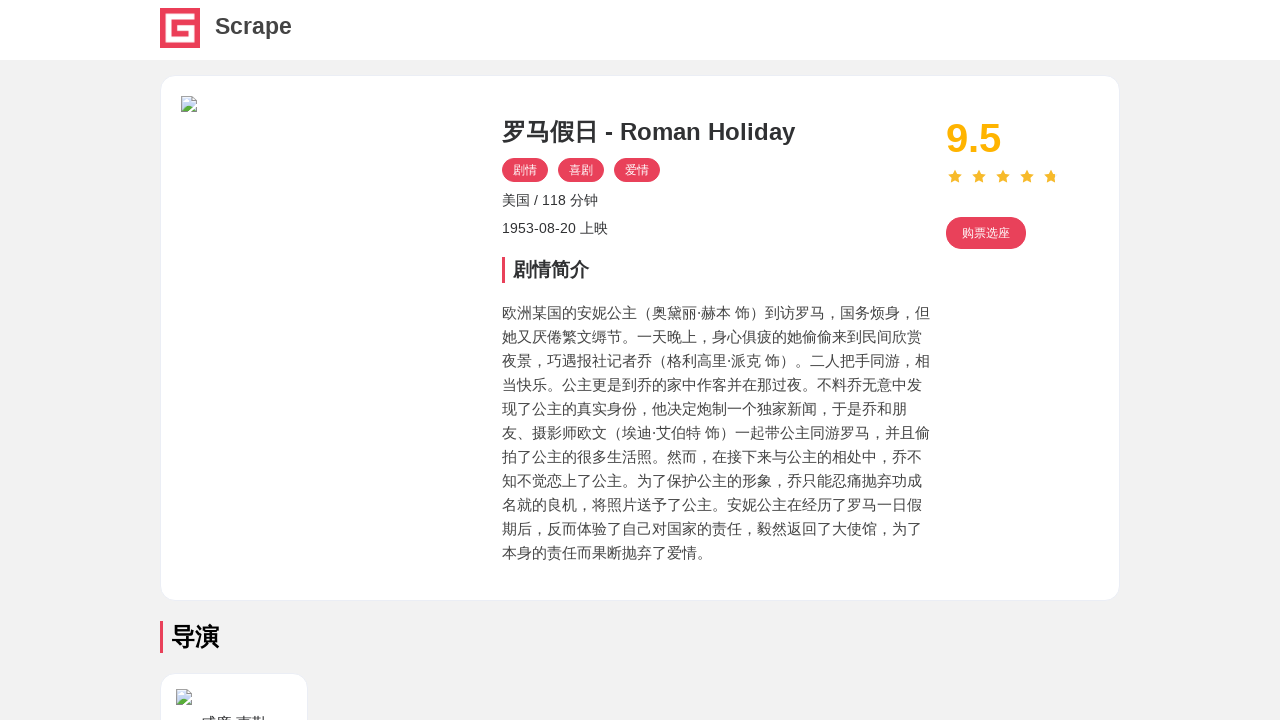

Navigated to movie detail page 6
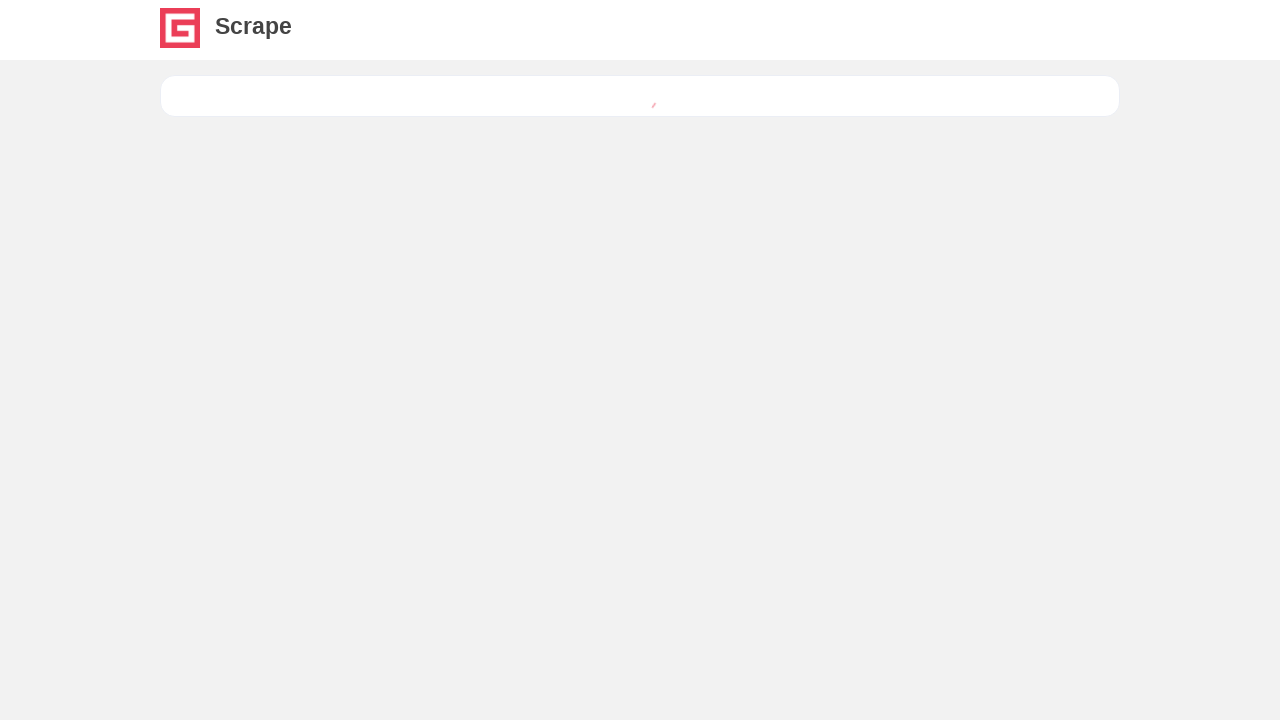

Detail container loaded on movie page 6
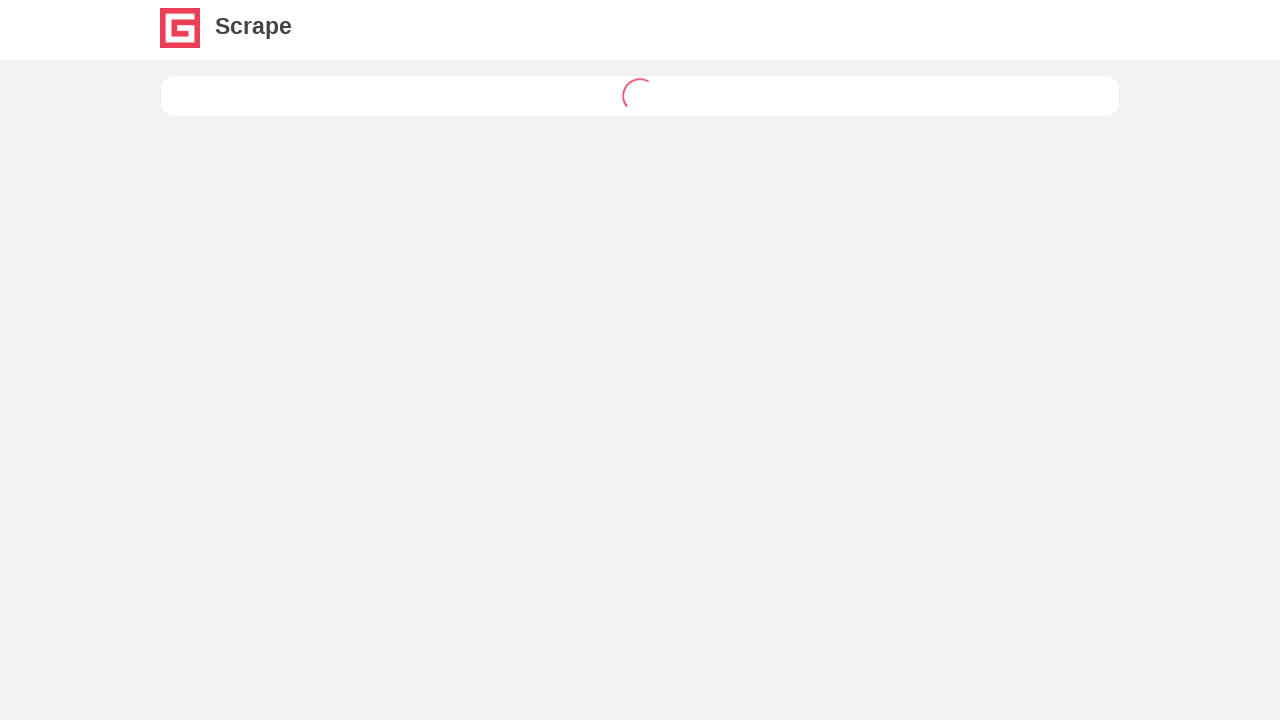

Movie title is visible on page 6
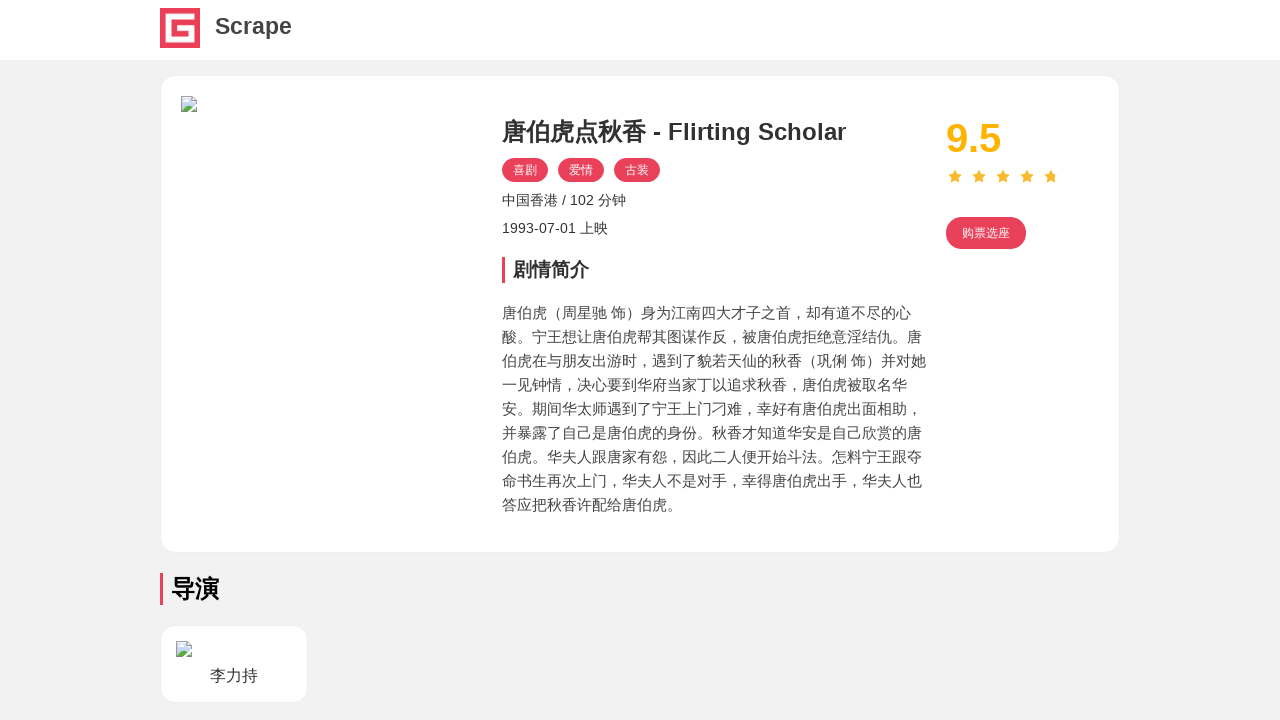

Navigated to movie detail page 7
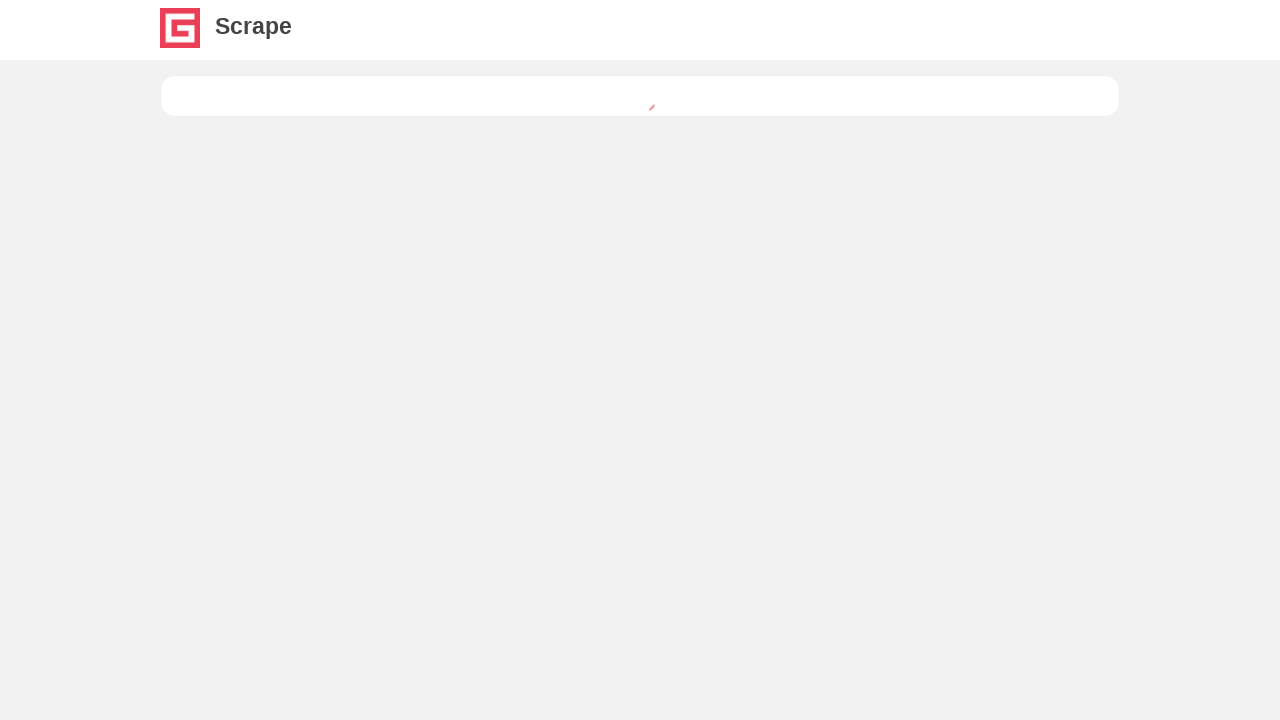

Detail container loaded on movie page 7
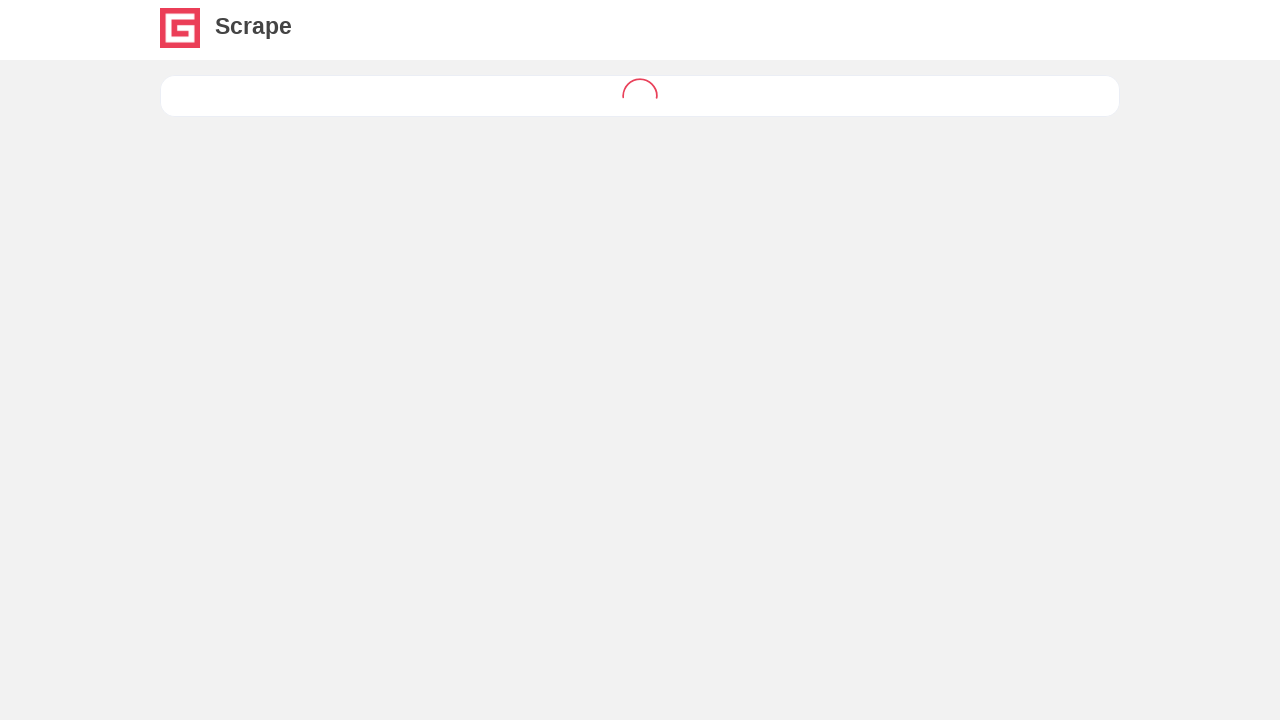

Movie title is visible on page 7
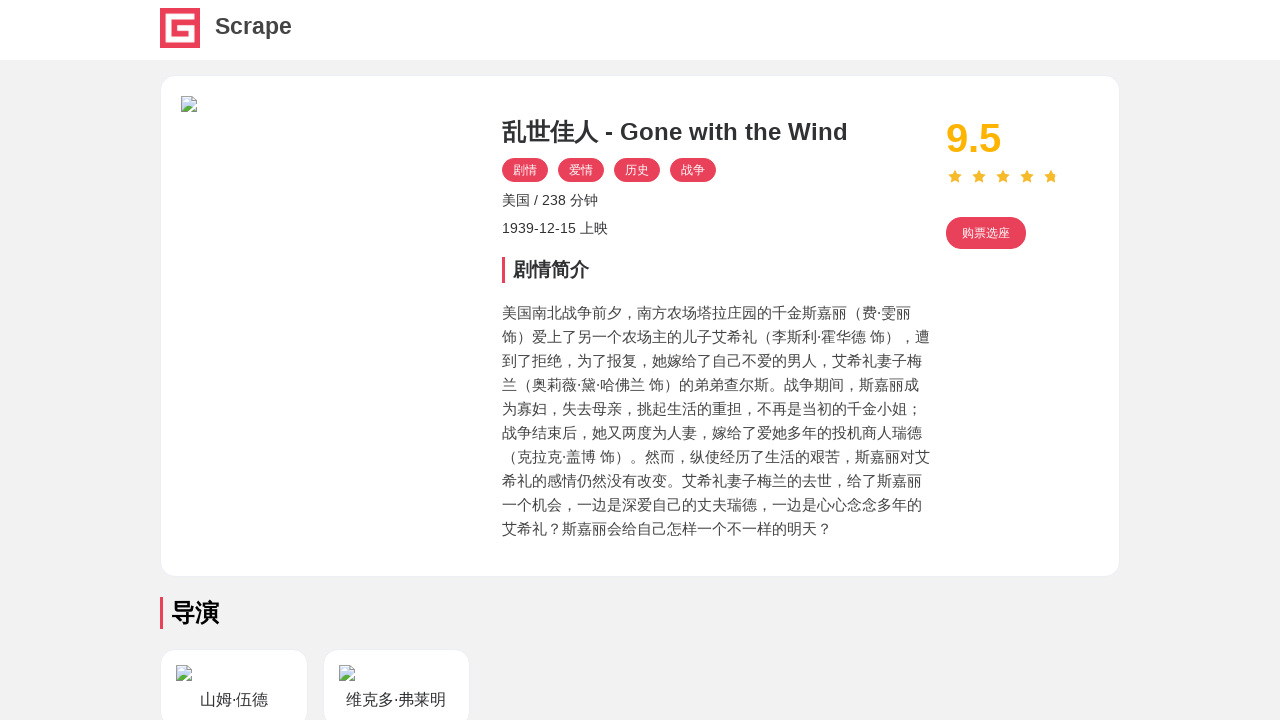

Navigated to movie detail page 8
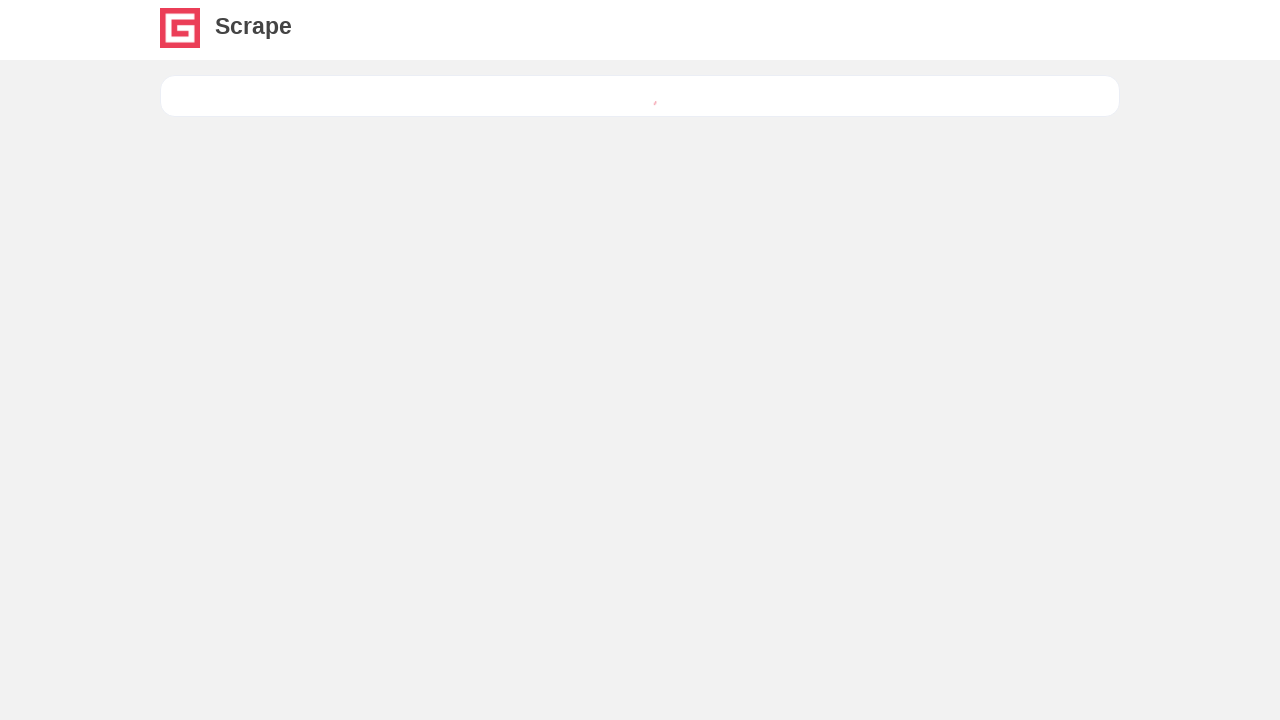

Detail container loaded on movie page 8
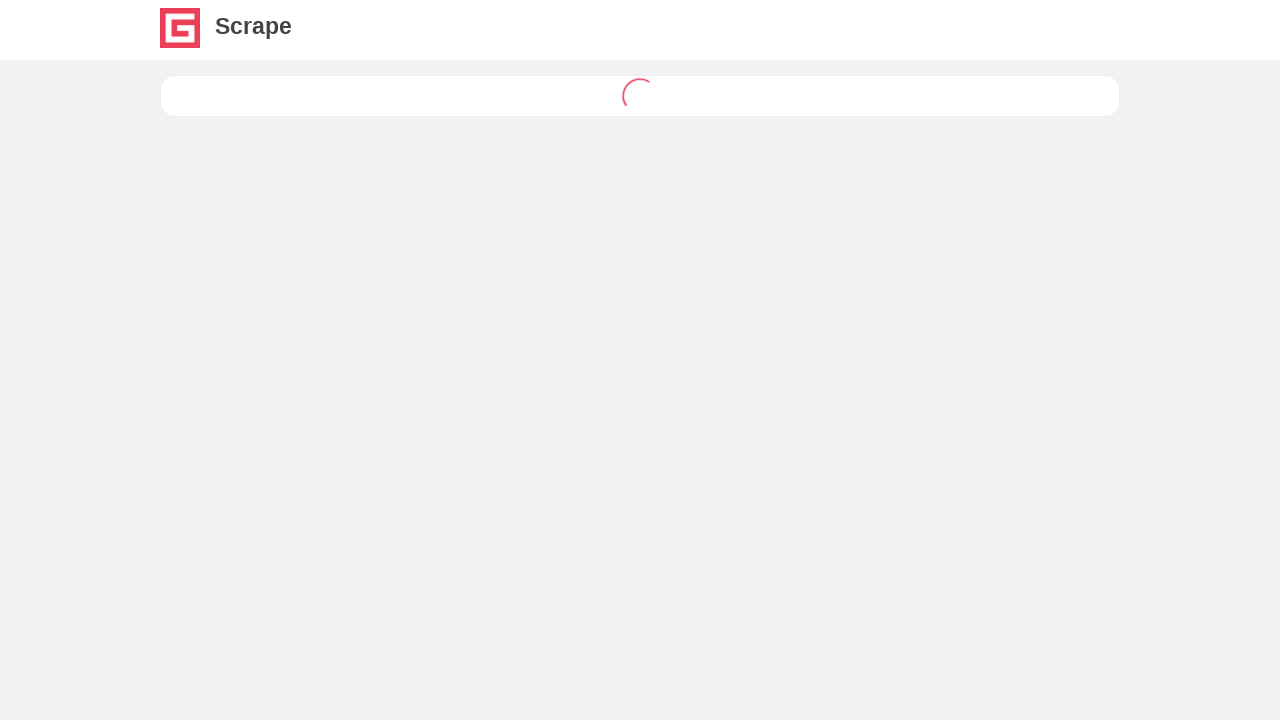

Movie title is visible on page 8
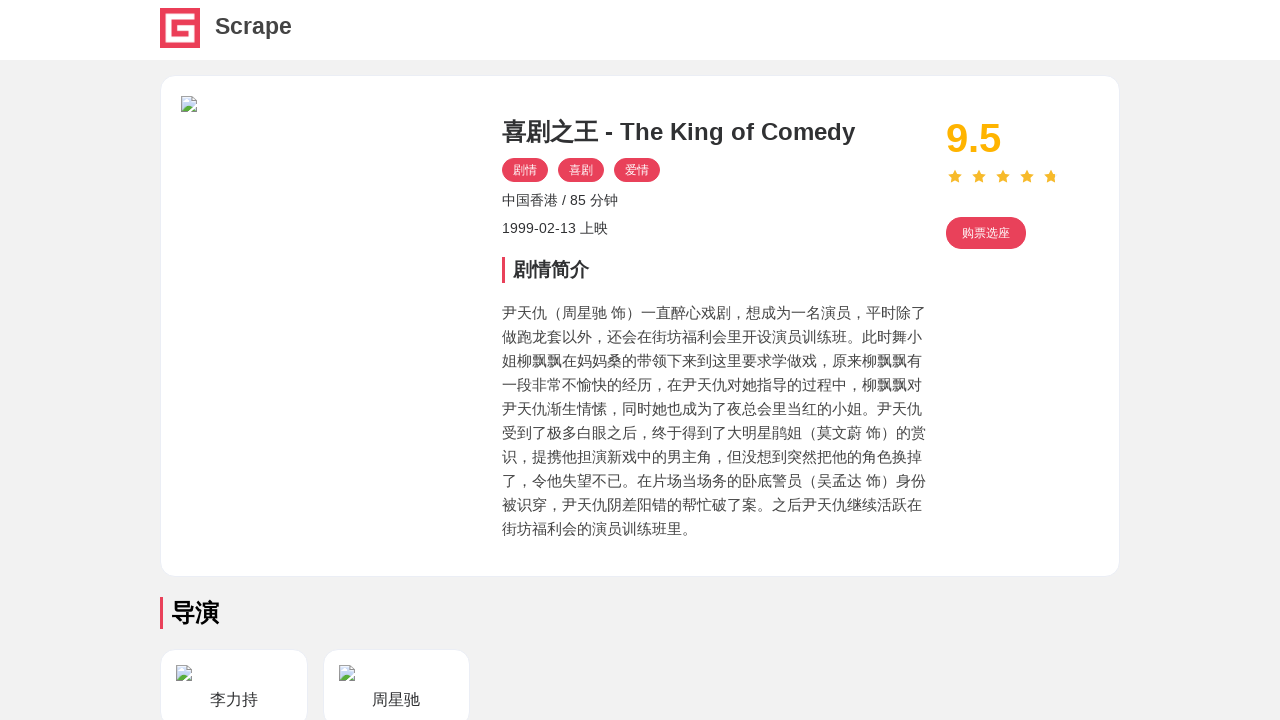

Navigated to movie detail page 9
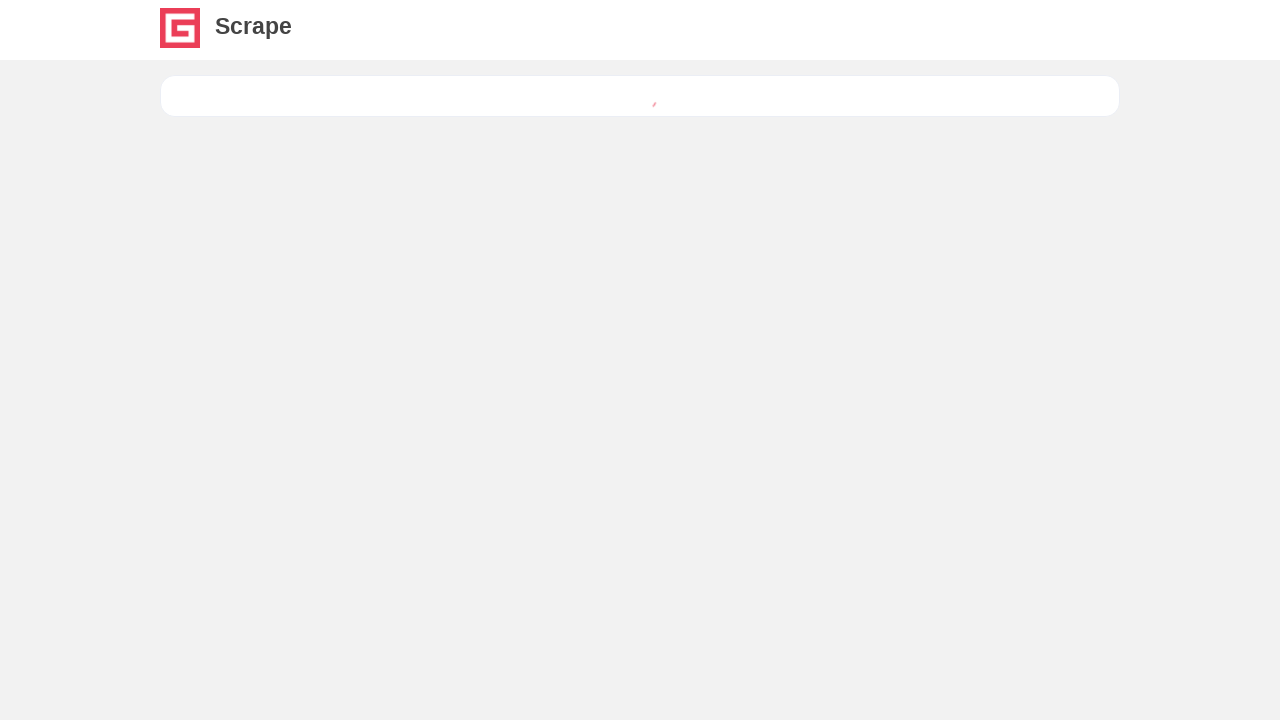

Detail container loaded on movie page 9
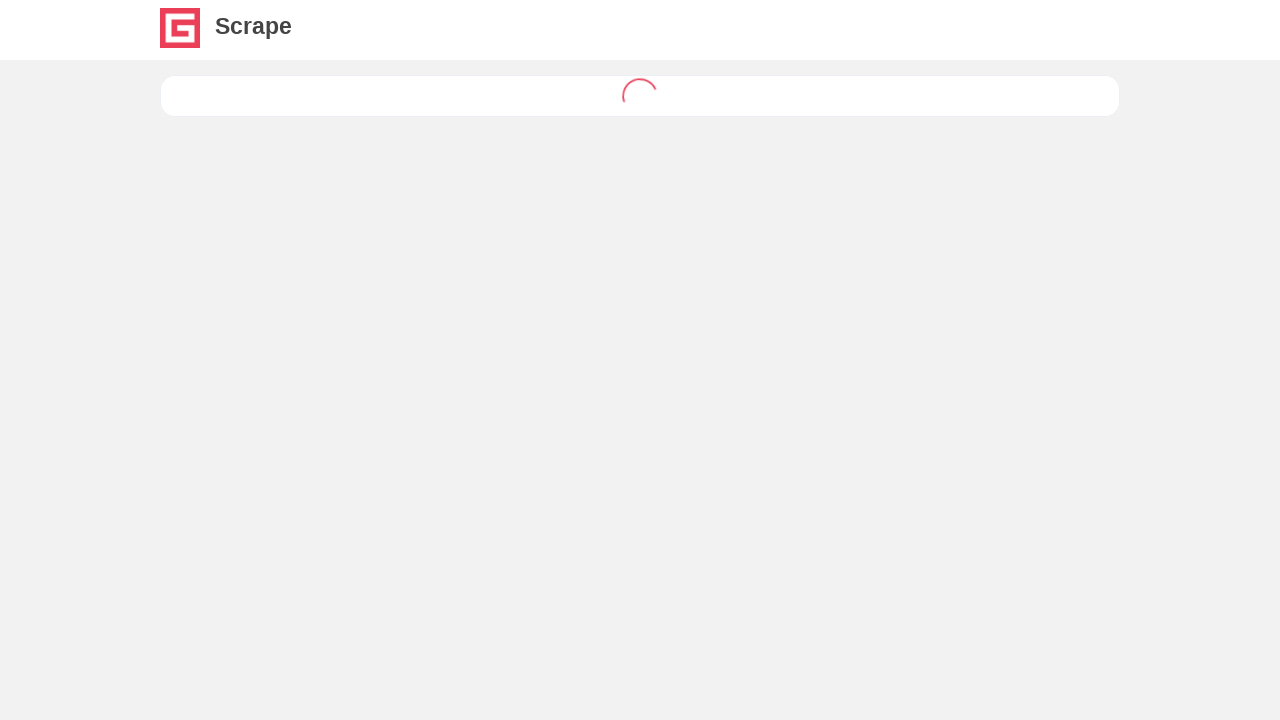

Movie title is visible on page 9
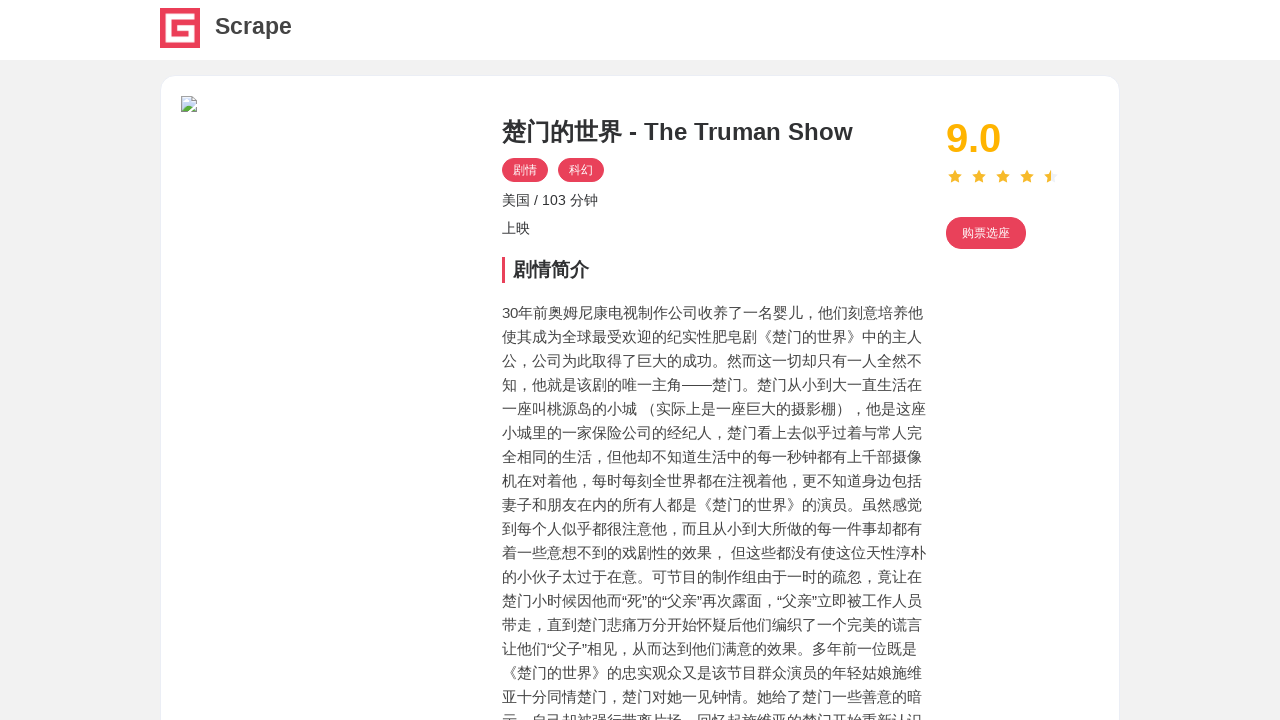

Navigated to movie detail page 10
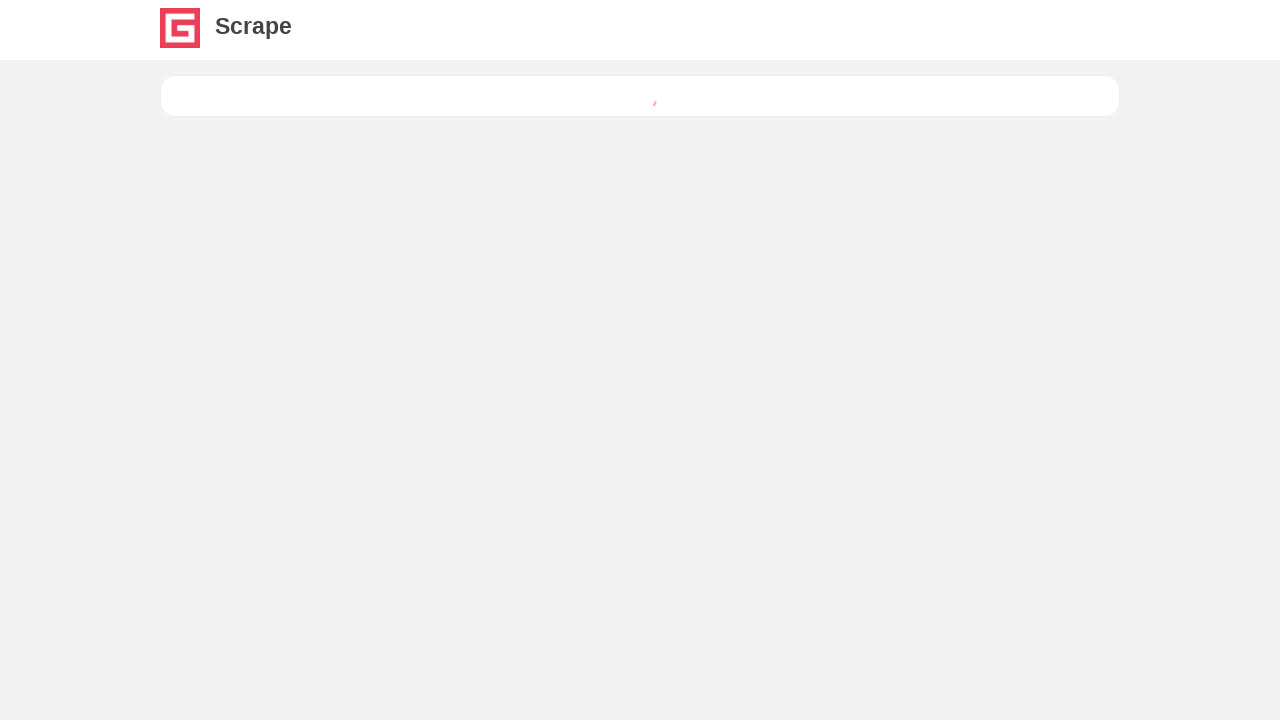

Detail container loaded on movie page 10
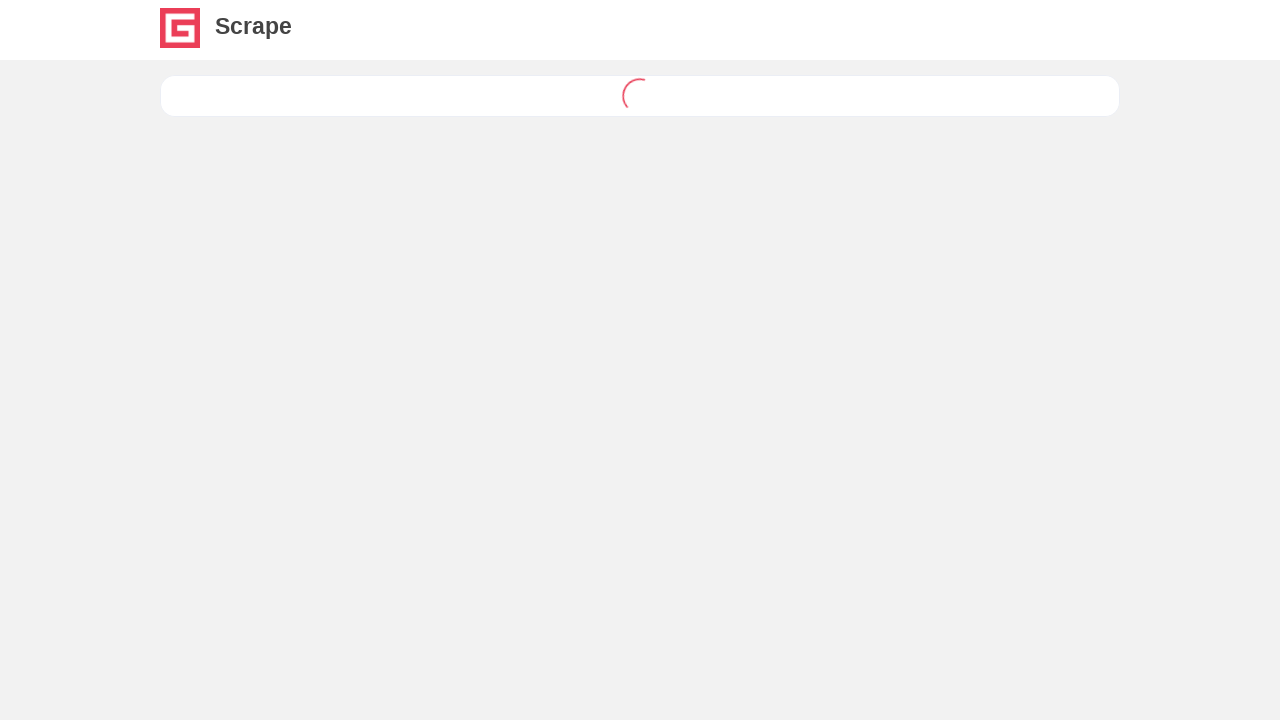

Movie title is visible on page 10
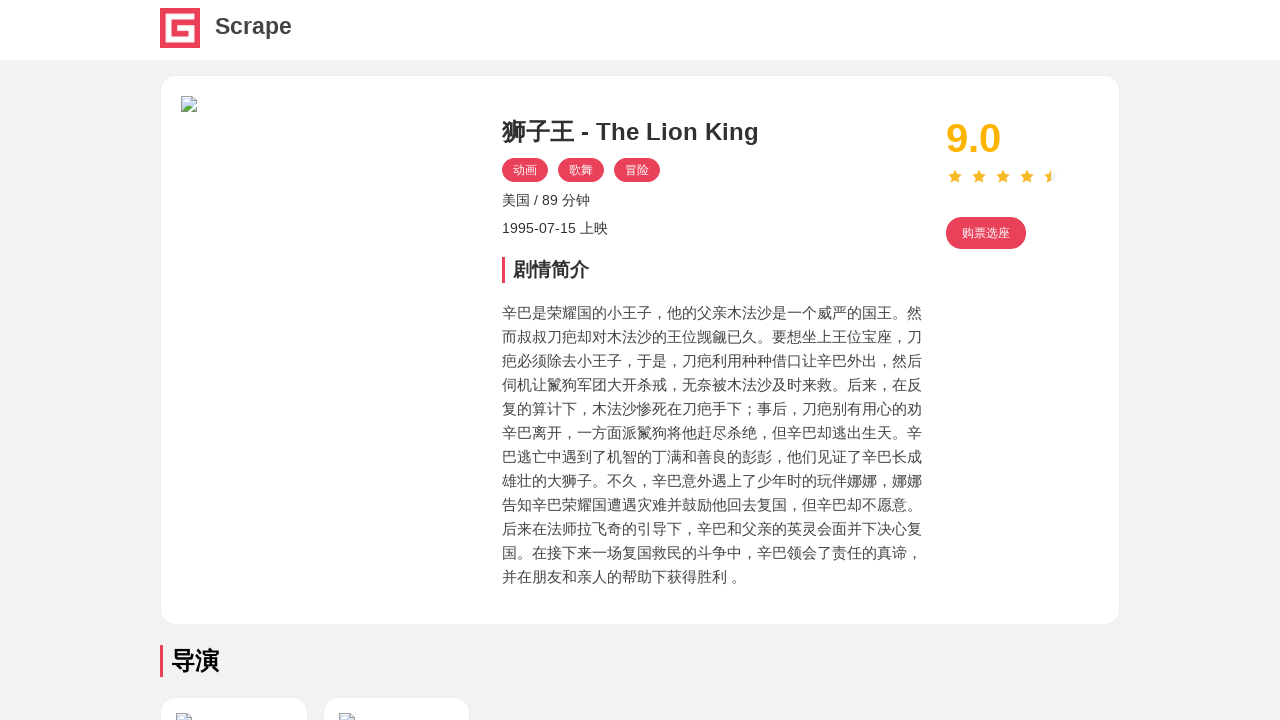

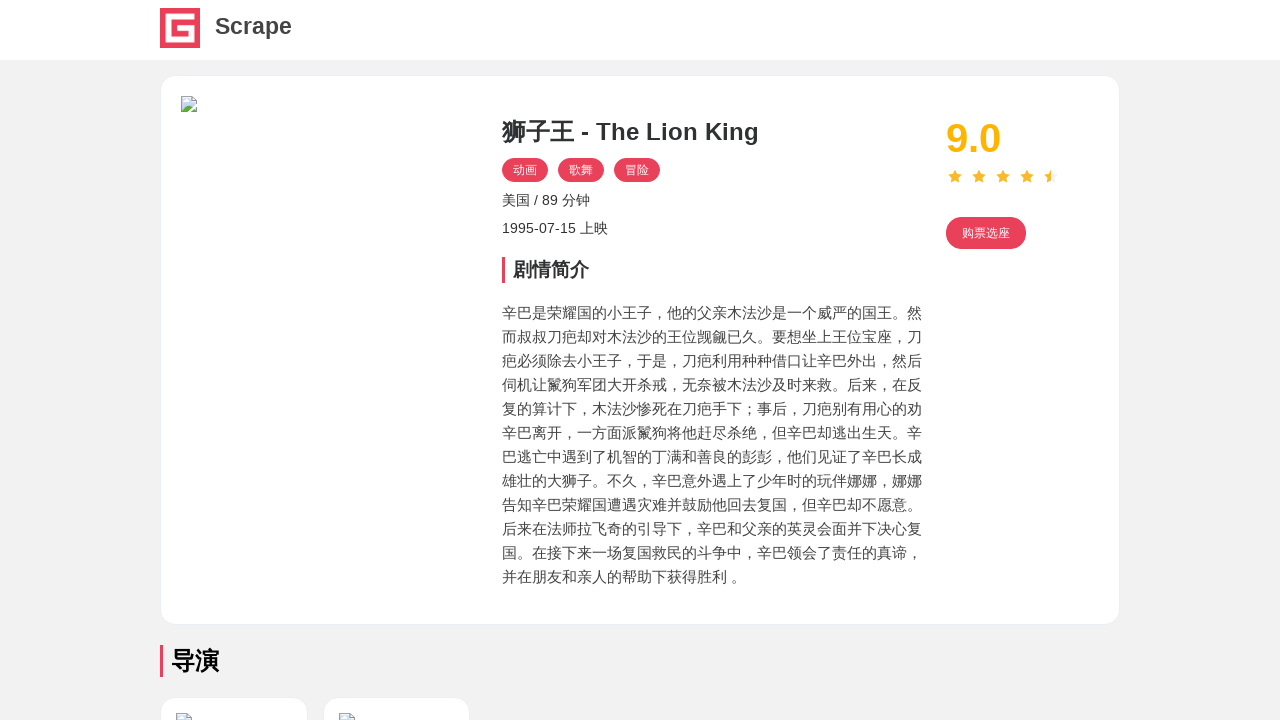